Navigates to the offers page and verifies that the vegetable/product table loads with discount information displayed in the rows.

Starting URL: https://rahulshettyacademy.com/seleniumPractise/#/offers

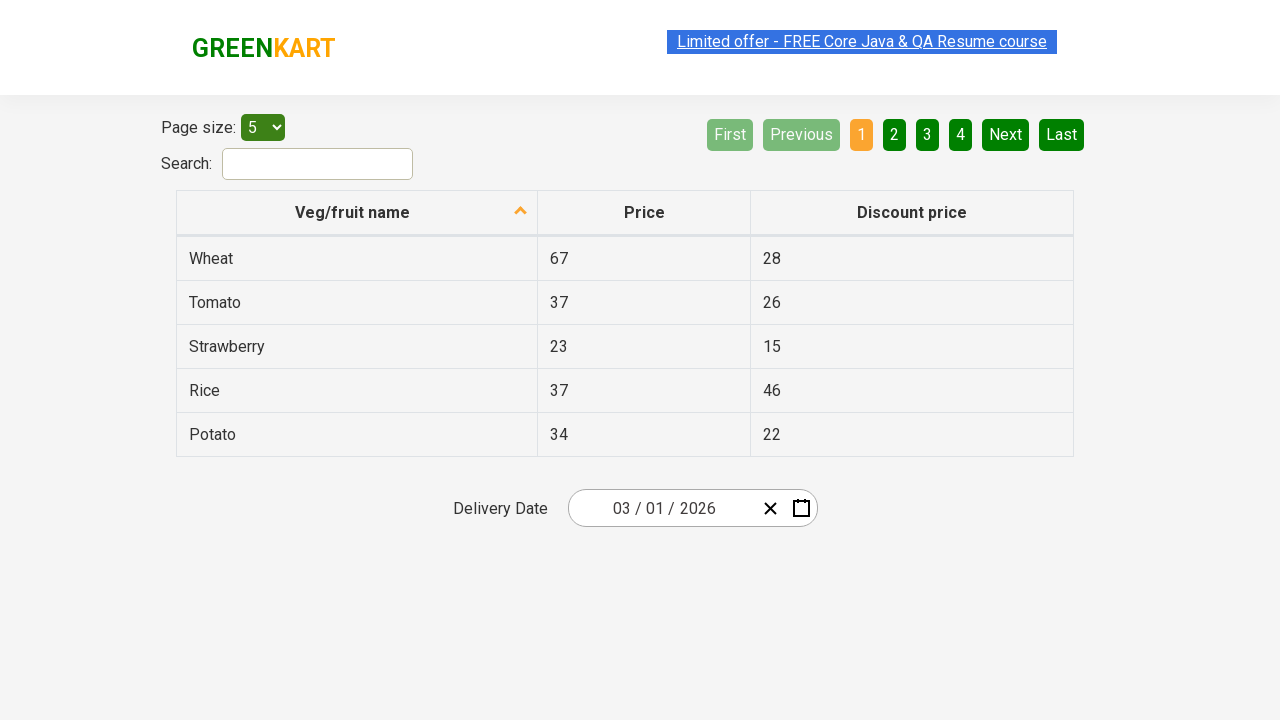

Waited for offers table to load with vegetable rows
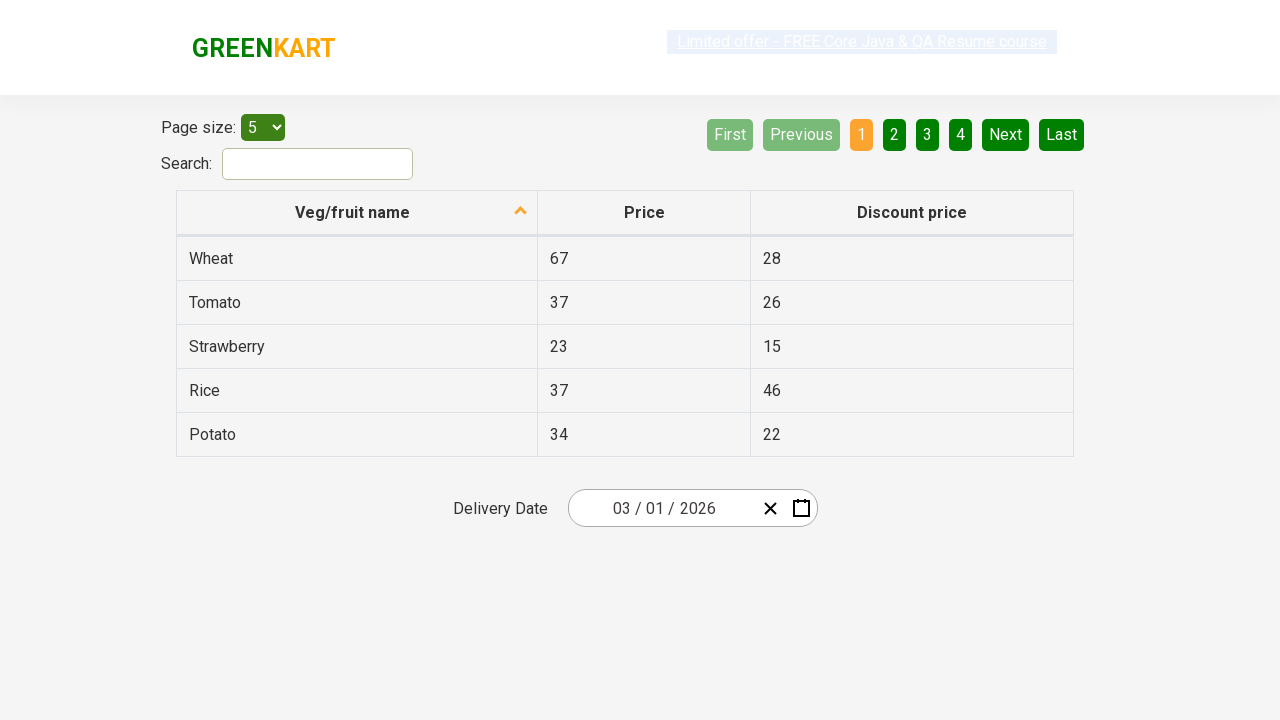

Located all table body rows
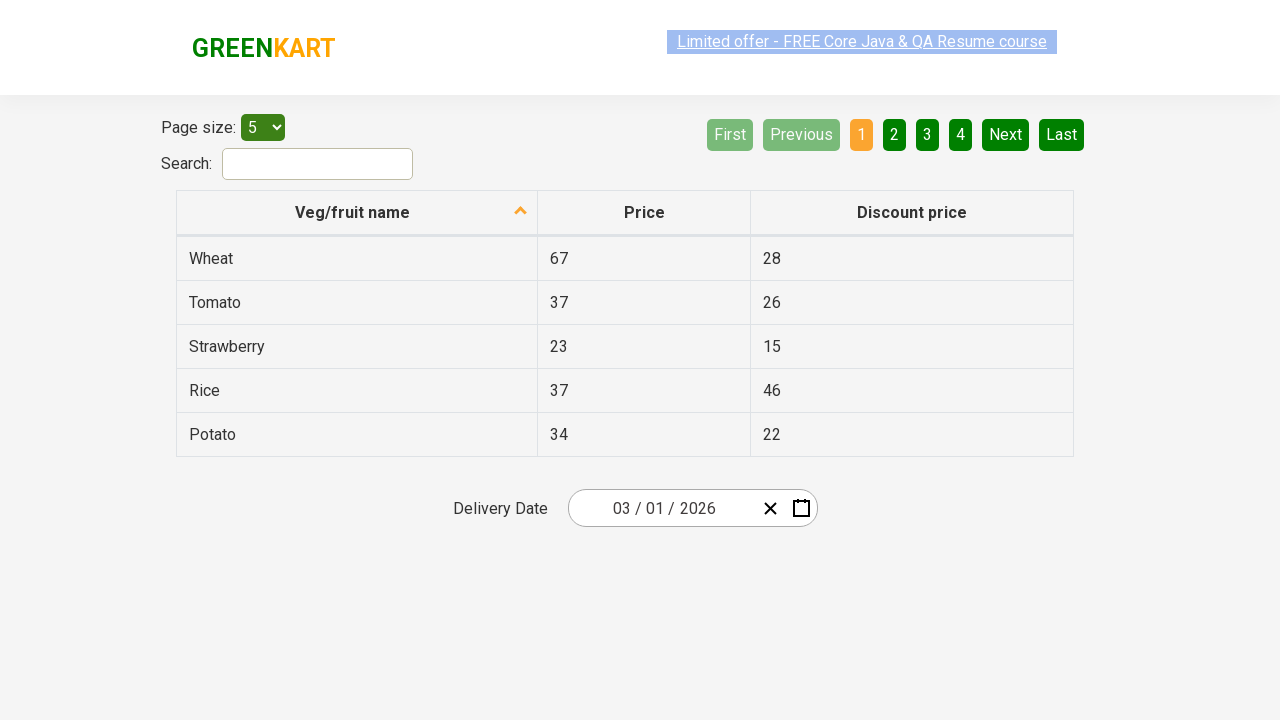

Verified that table rows are present (count > 0)
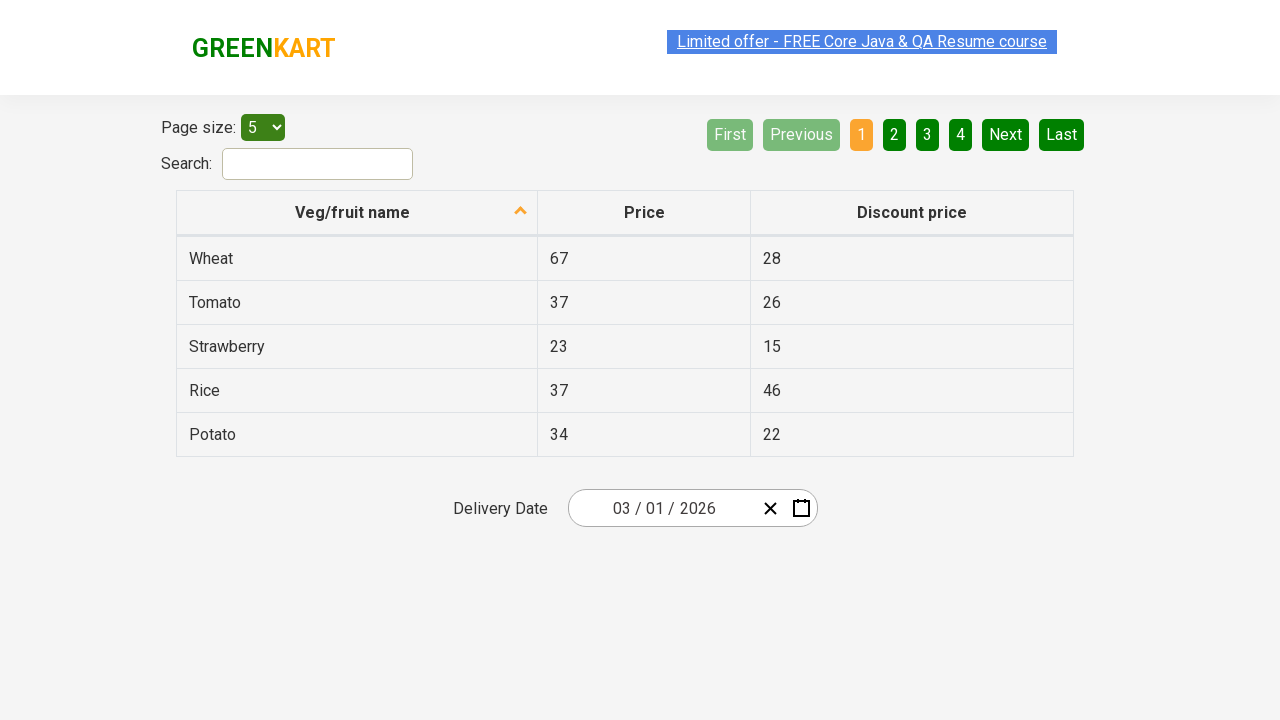

Located first row name column
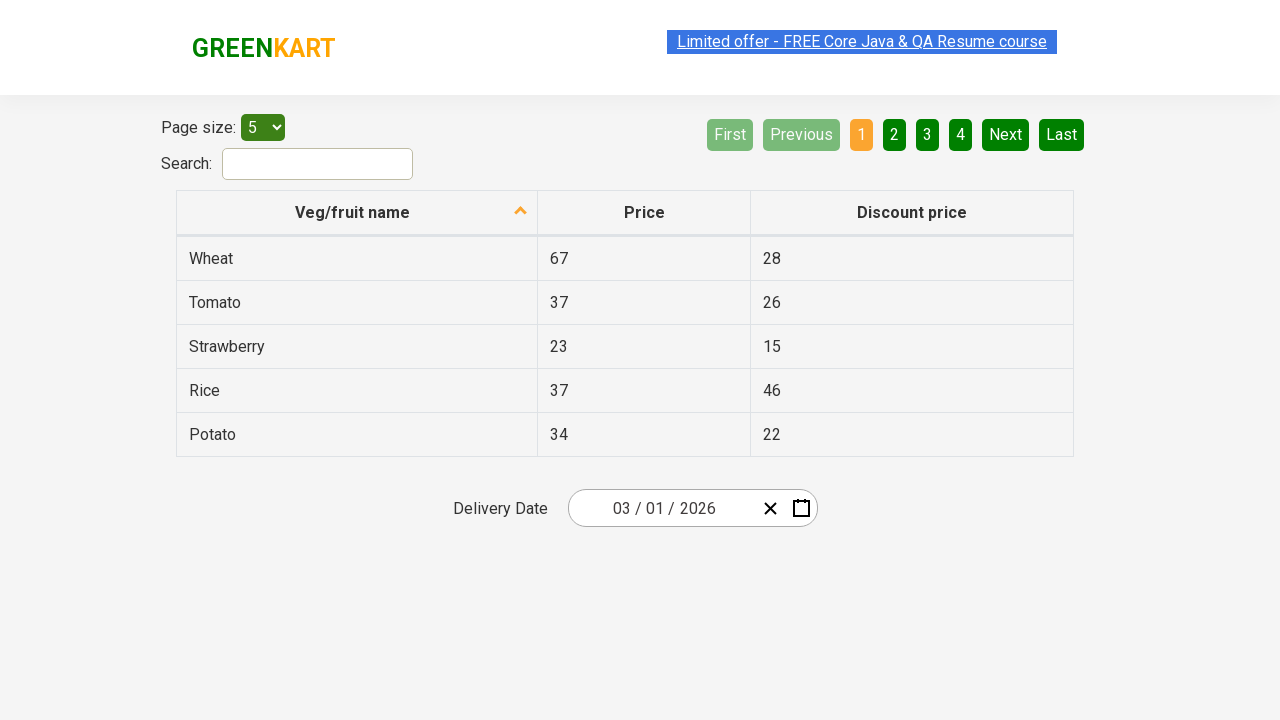

Located first row price column
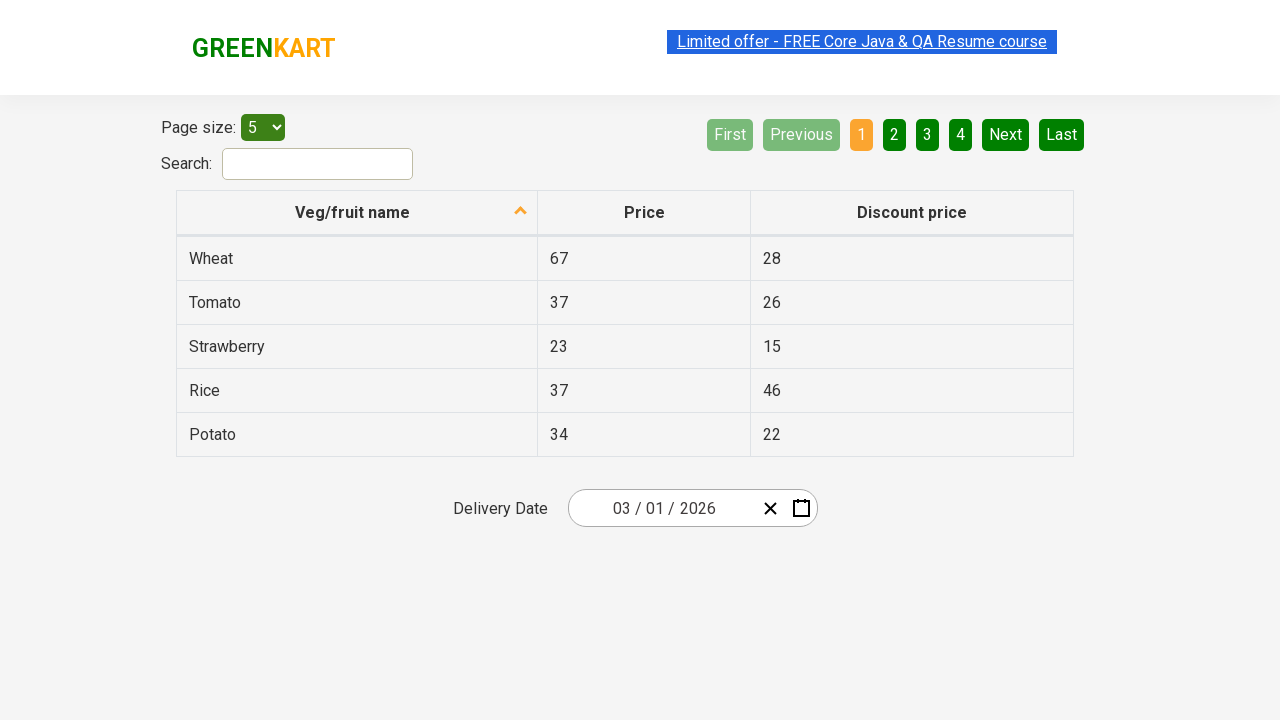

Located first row discount column
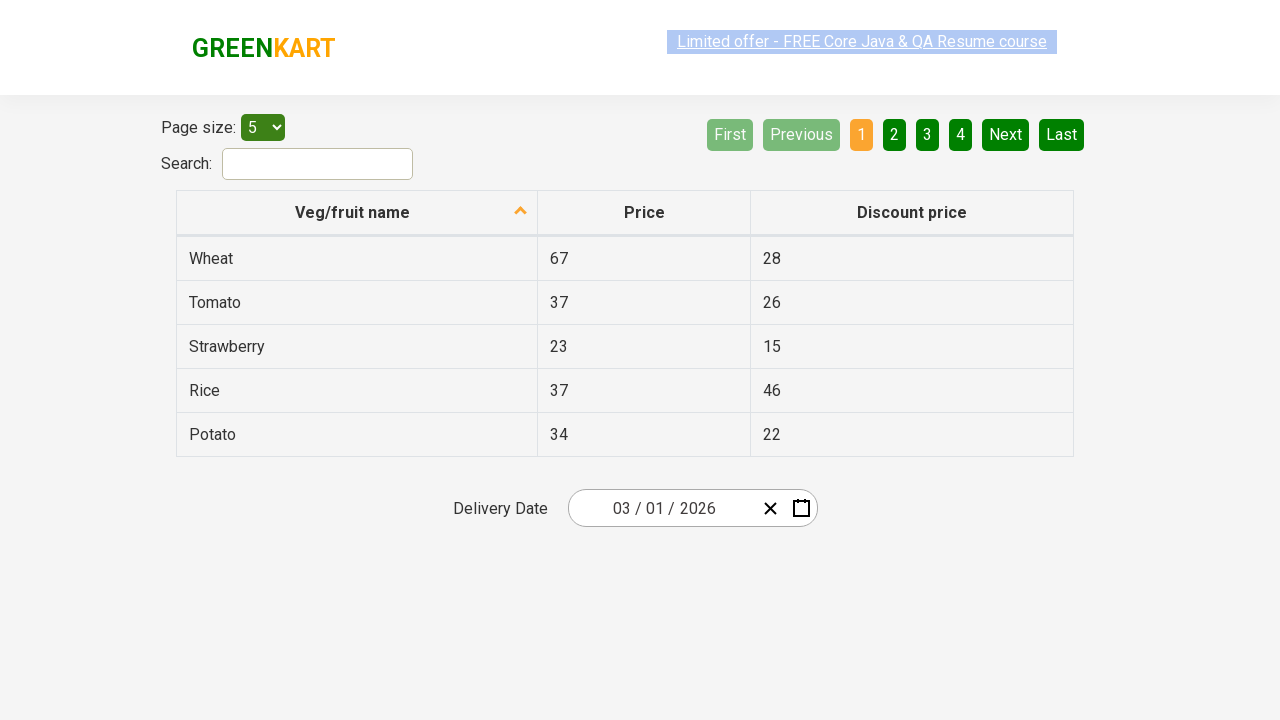

First row name column is visible
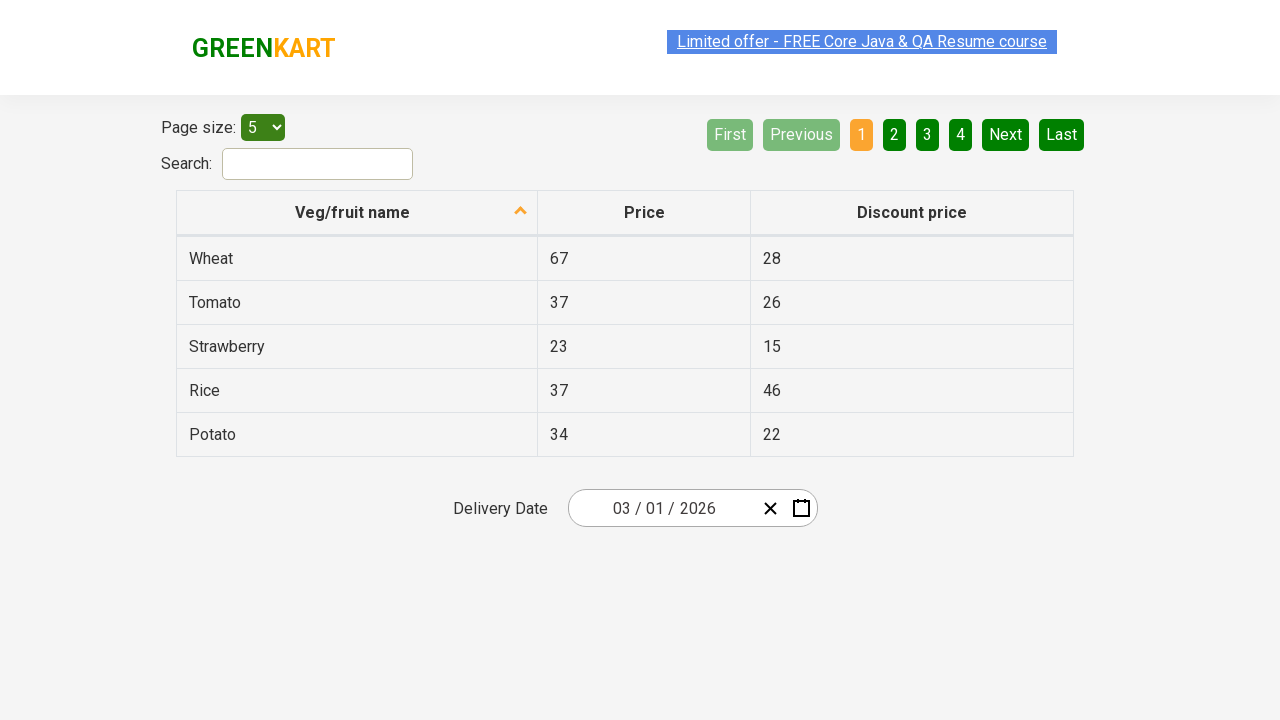

First row price column is visible
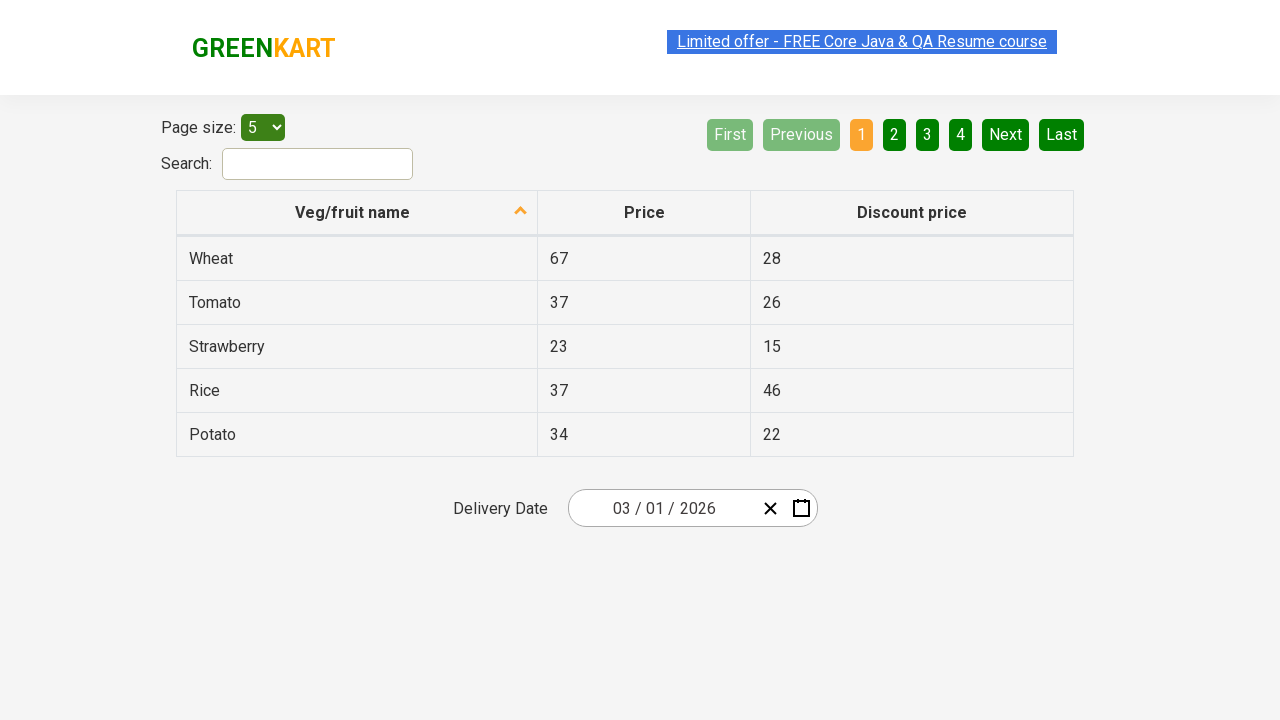

First row discount column is visible
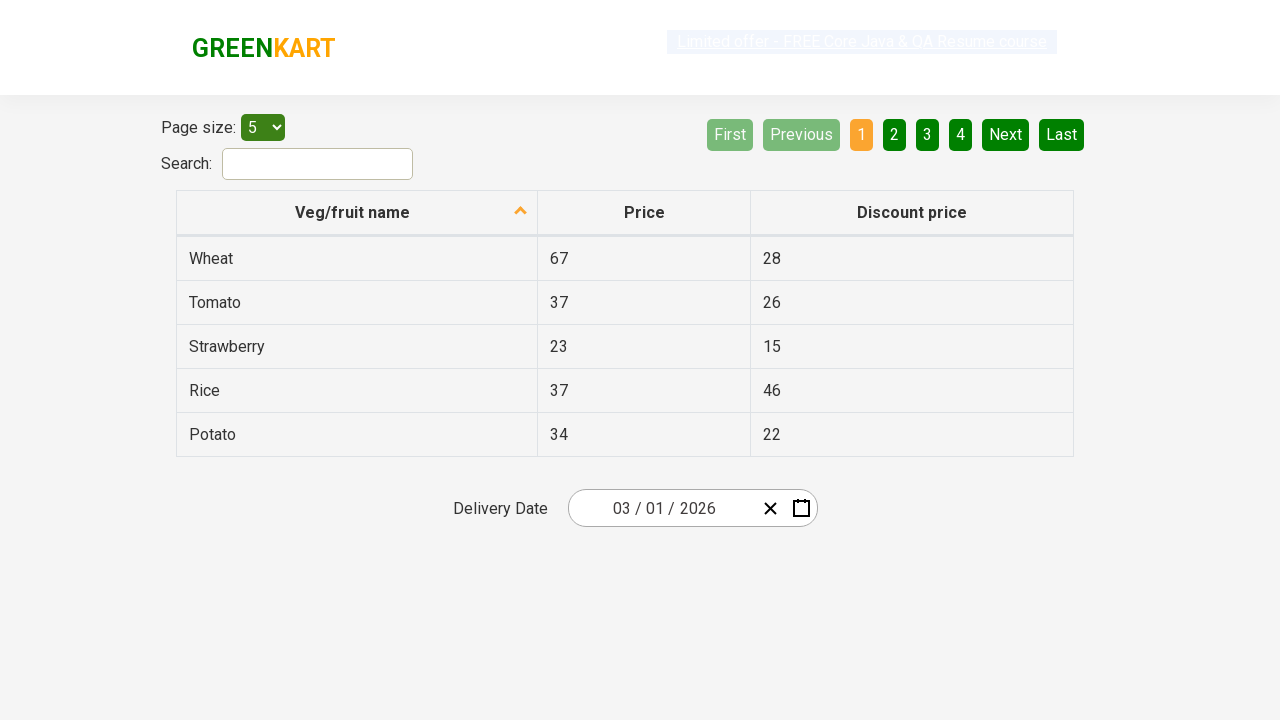

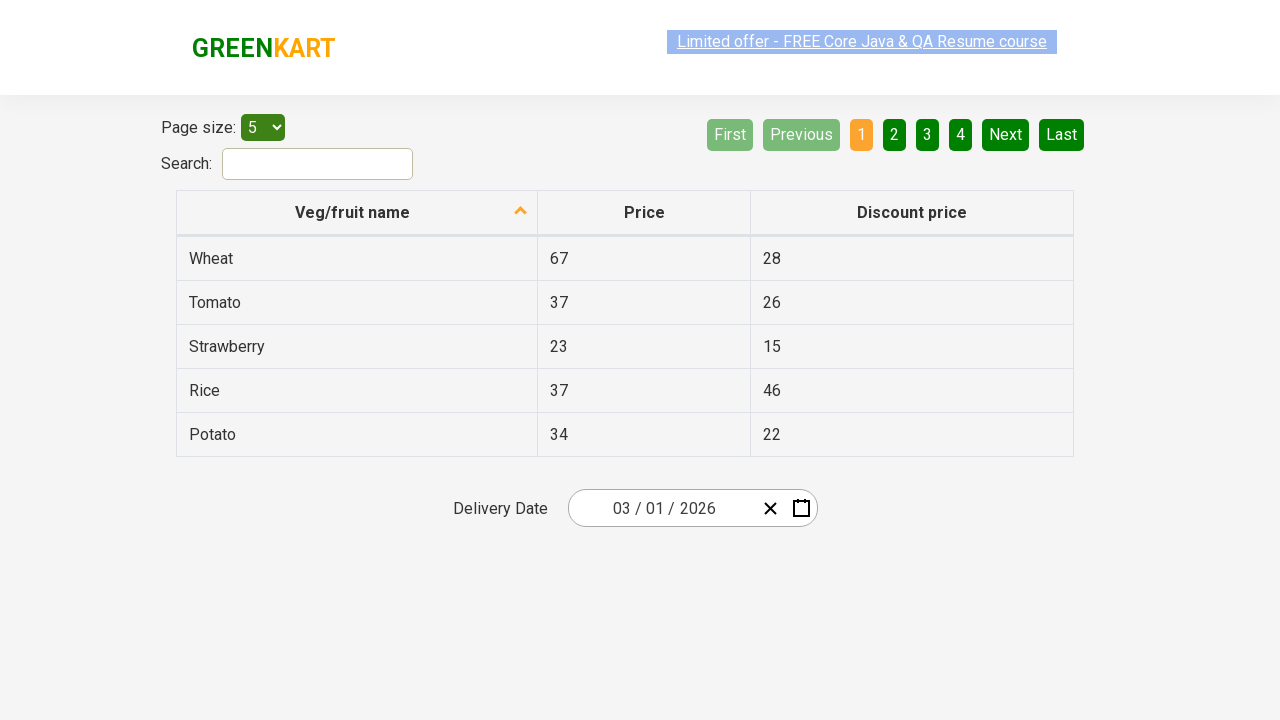